Tests dropdown selection functionality by selecting options from different dropdown menus on the demoqa.com select menu page

Starting URL: https://demoqa.com/select-menu

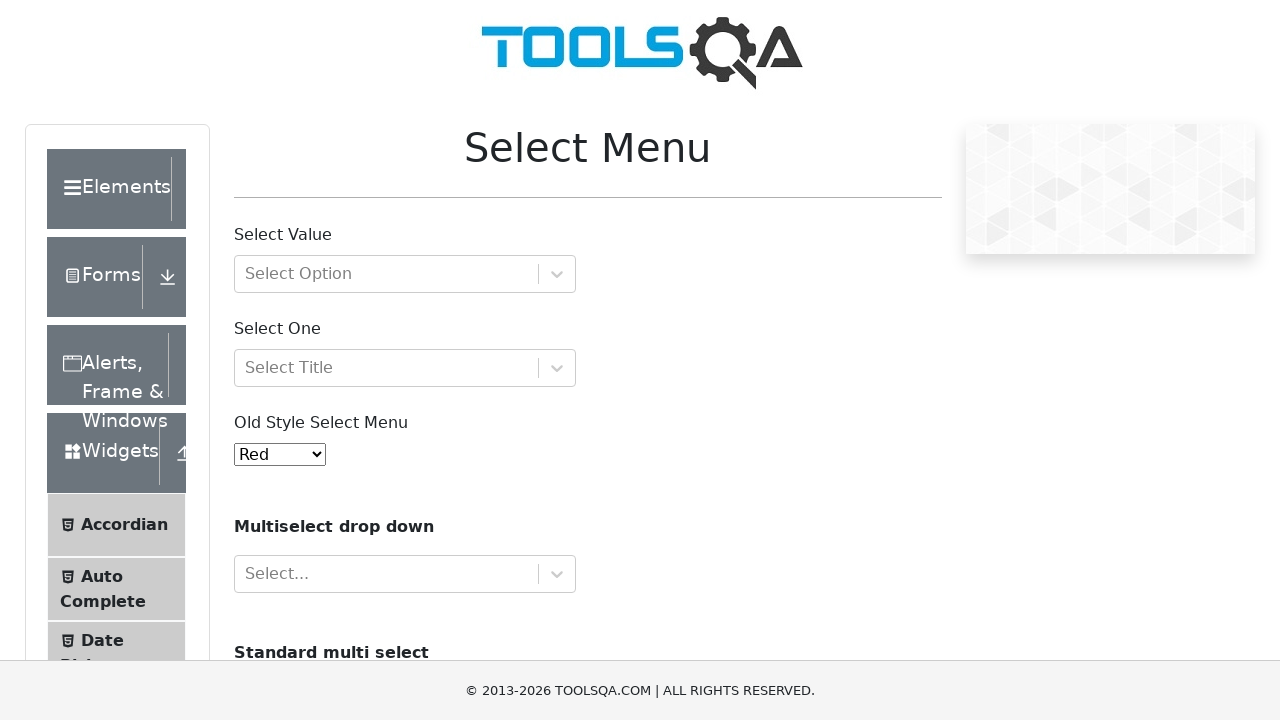

Located old style select dropdown element
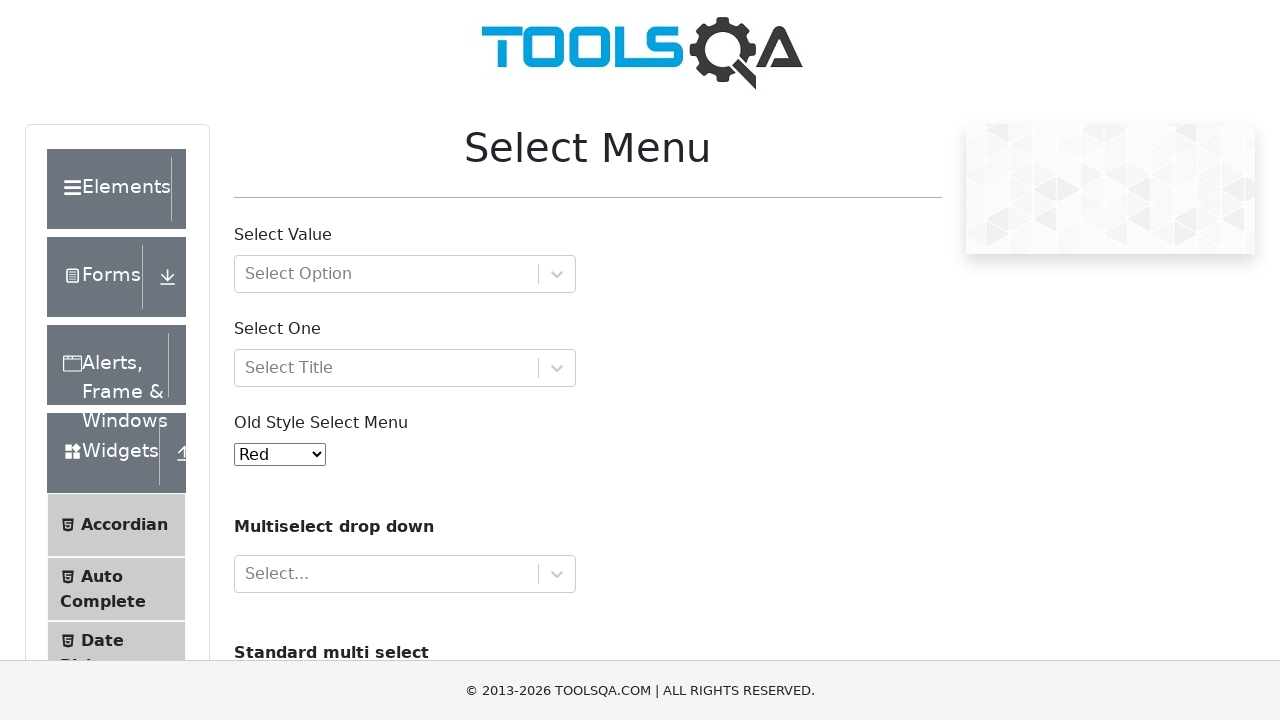

Selected option at index 2 from old style select dropdown on select#oldSelectMenu
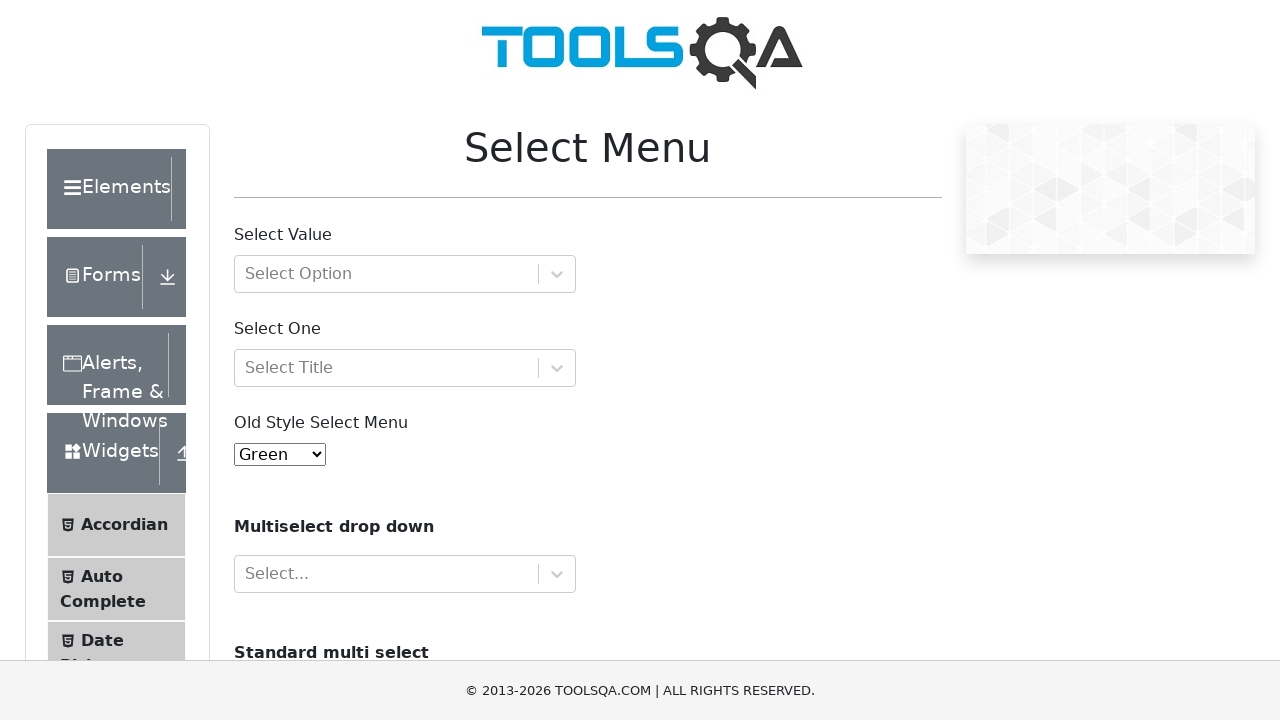

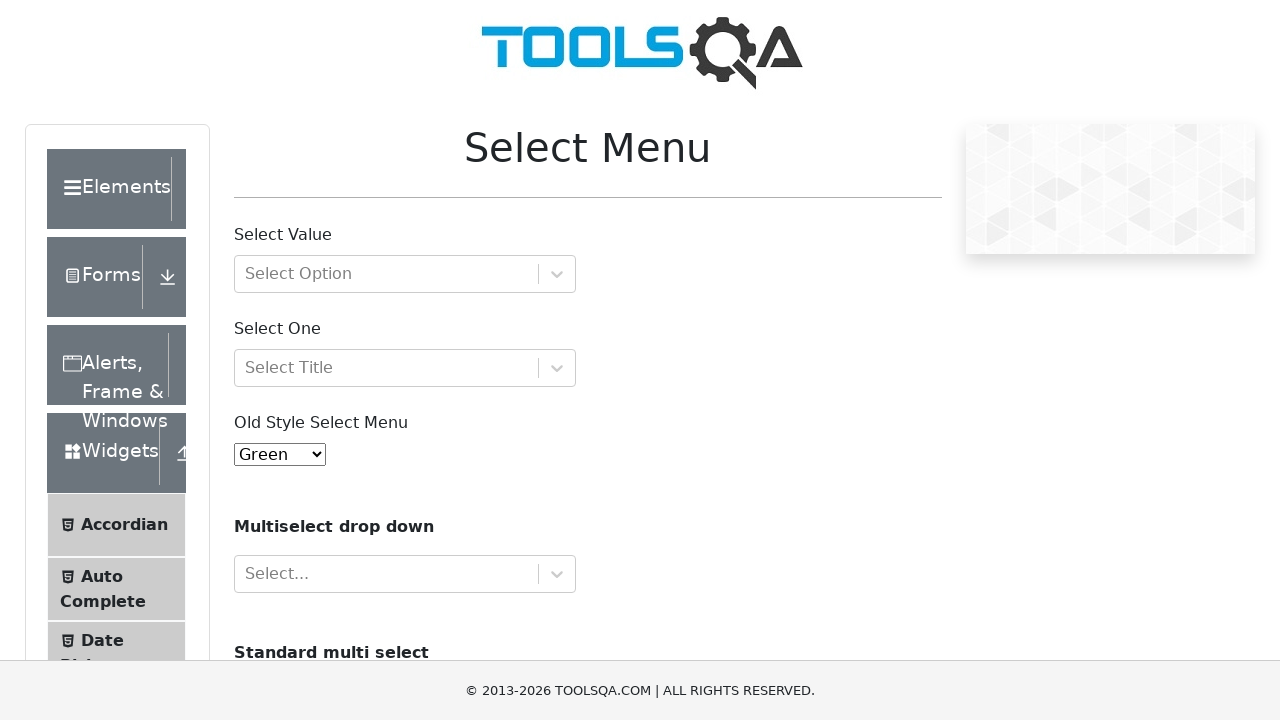